Tests unmarking todo items as complete by unchecking their checkboxes

Starting URL: https://demo.playwright.dev/todomvc

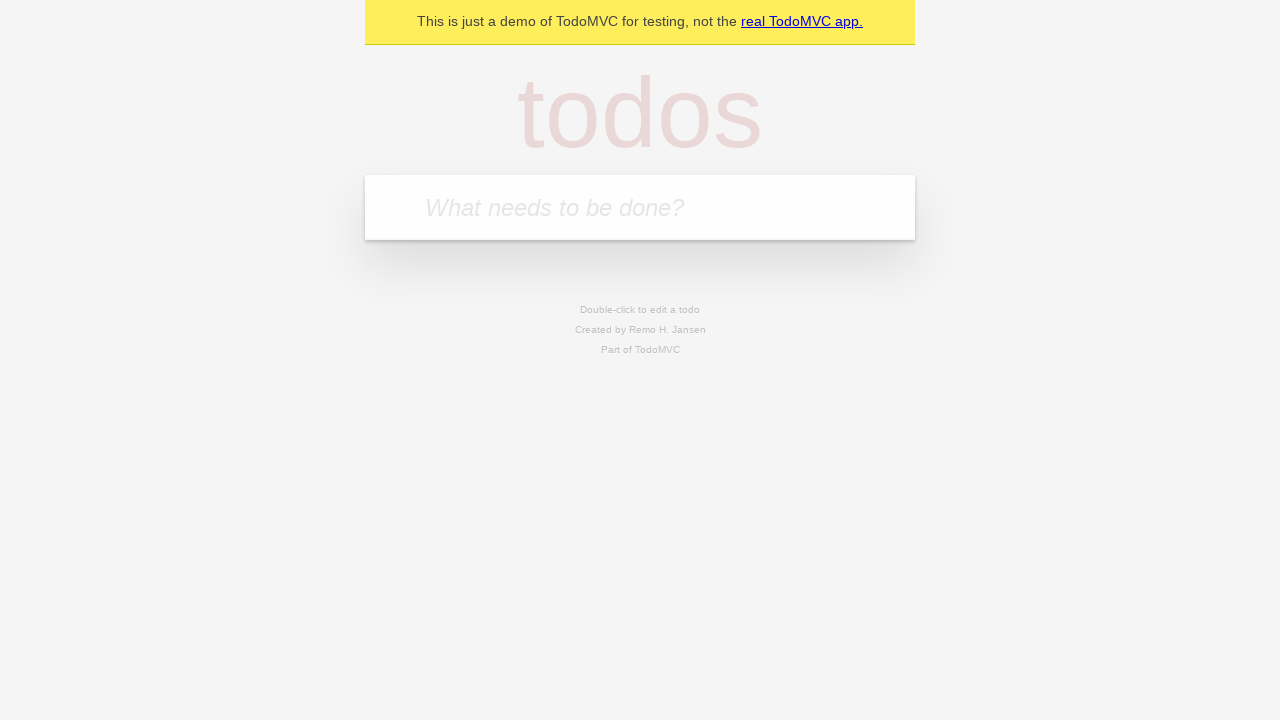

Located the 'What needs to be done?' input field
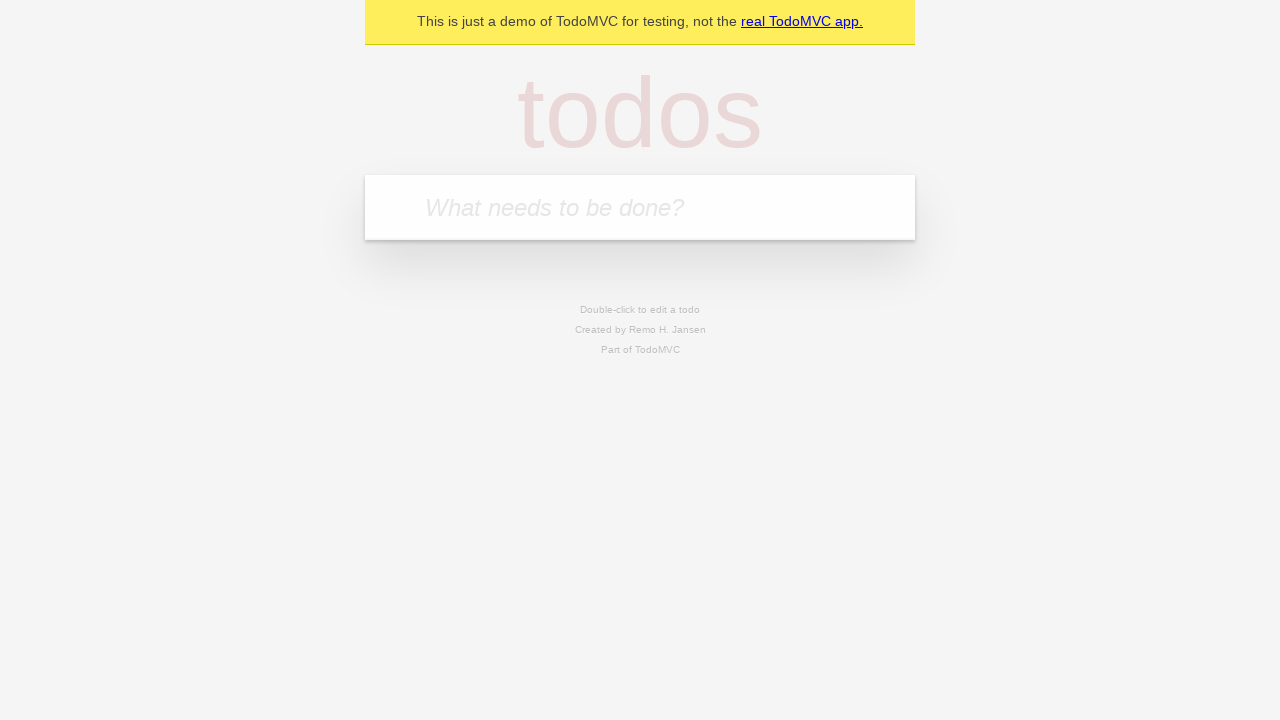

Filled input field with 'buy some cheese' on internal:attr=[placeholder="What needs to be done?"i]
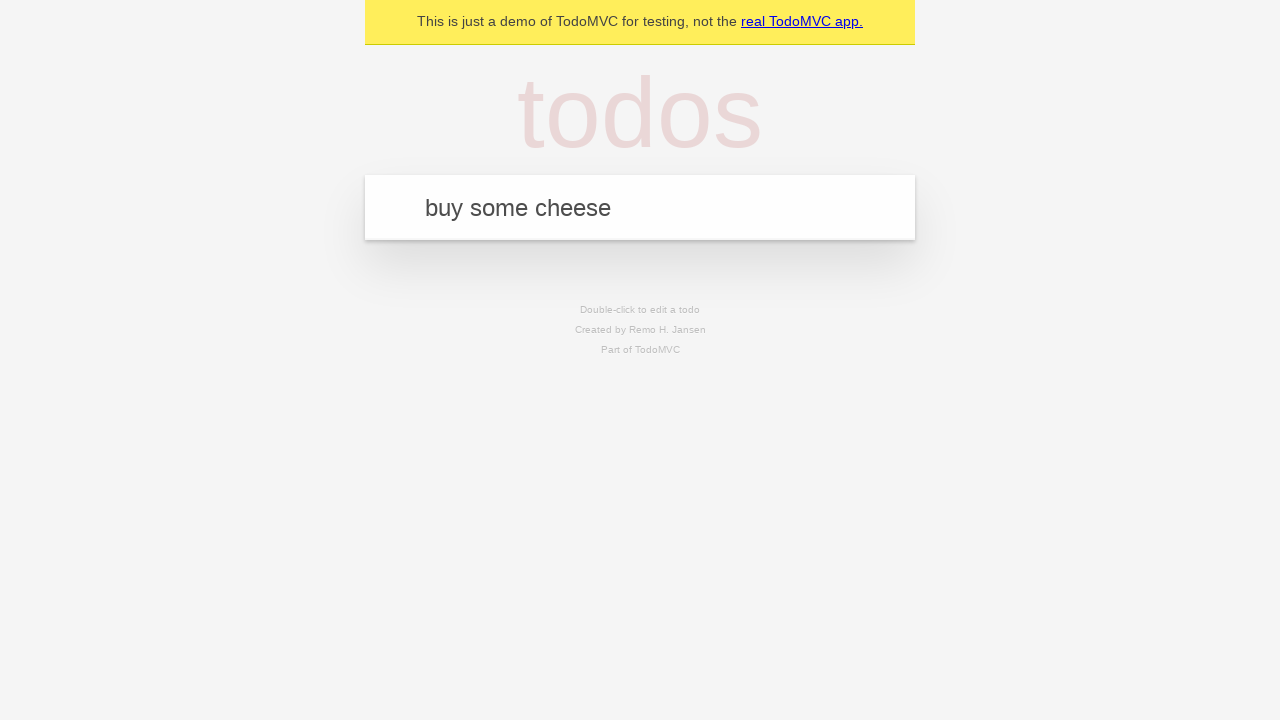

Pressed Enter to create todo item 'buy some cheese' on internal:attr=[placeholder="What needs to be done?"i]
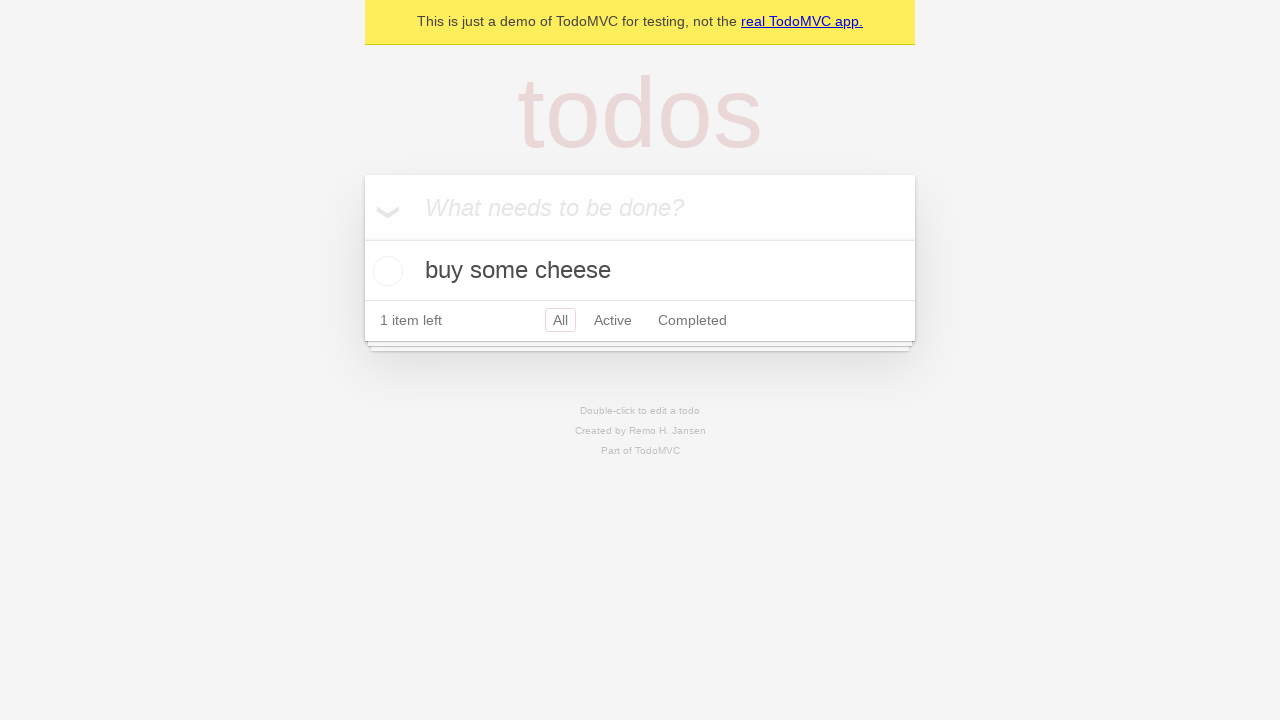

Filled input field with 'feed the cat' on internal:attr=[placeholder="What needs to be done?"i]
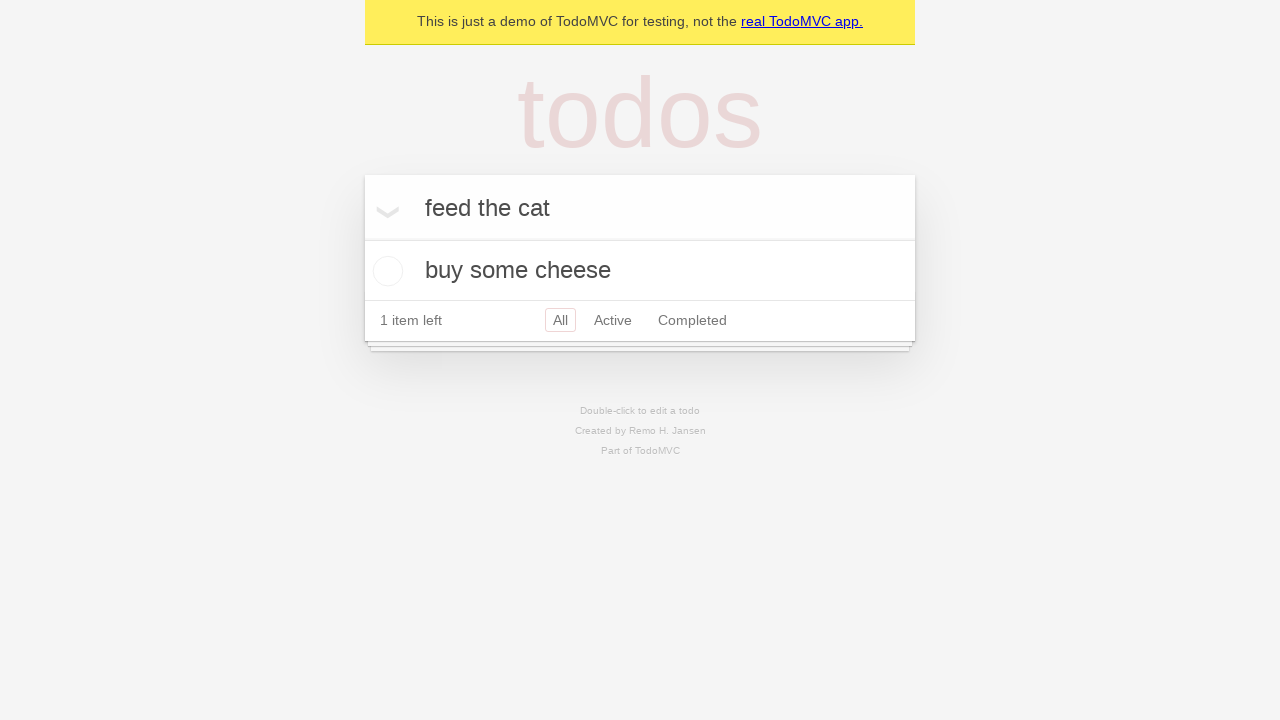

Pressed Enter to create todo item 'feed the cat' on internal:attr=[placeholder="What needs to be done?"i]
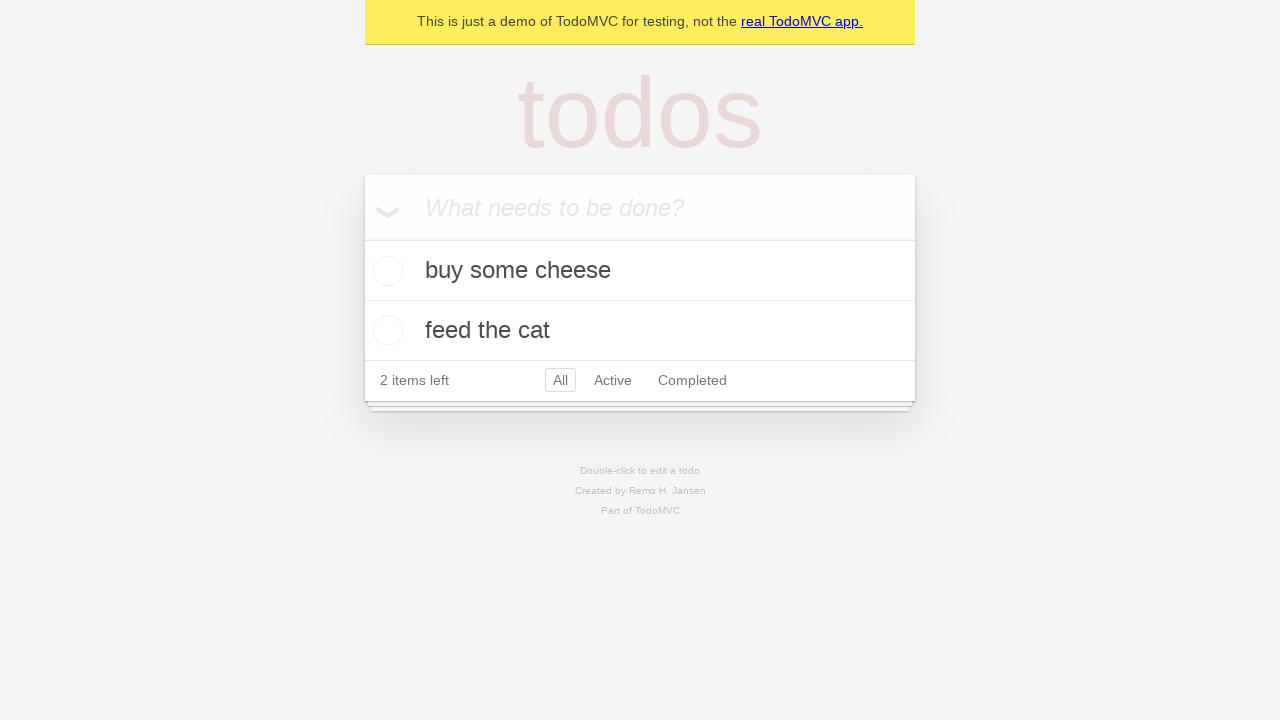

Located the first todo item
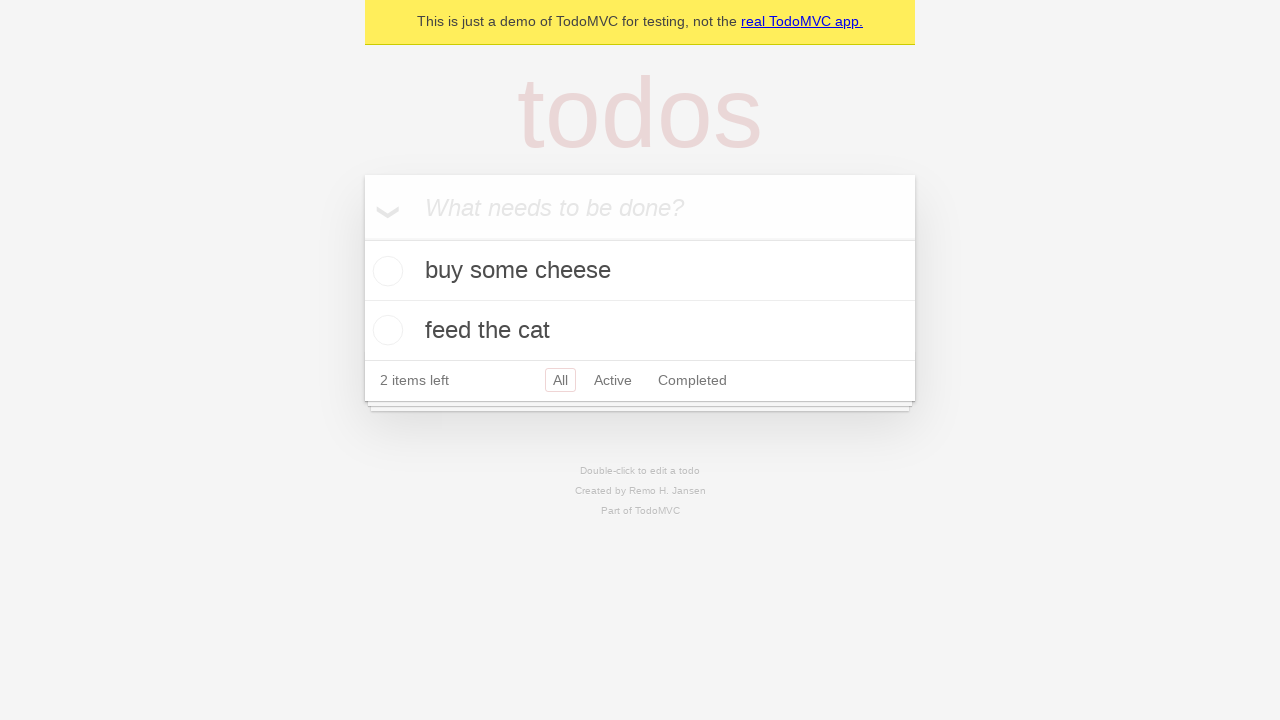

Located the checkbox for the first todo item
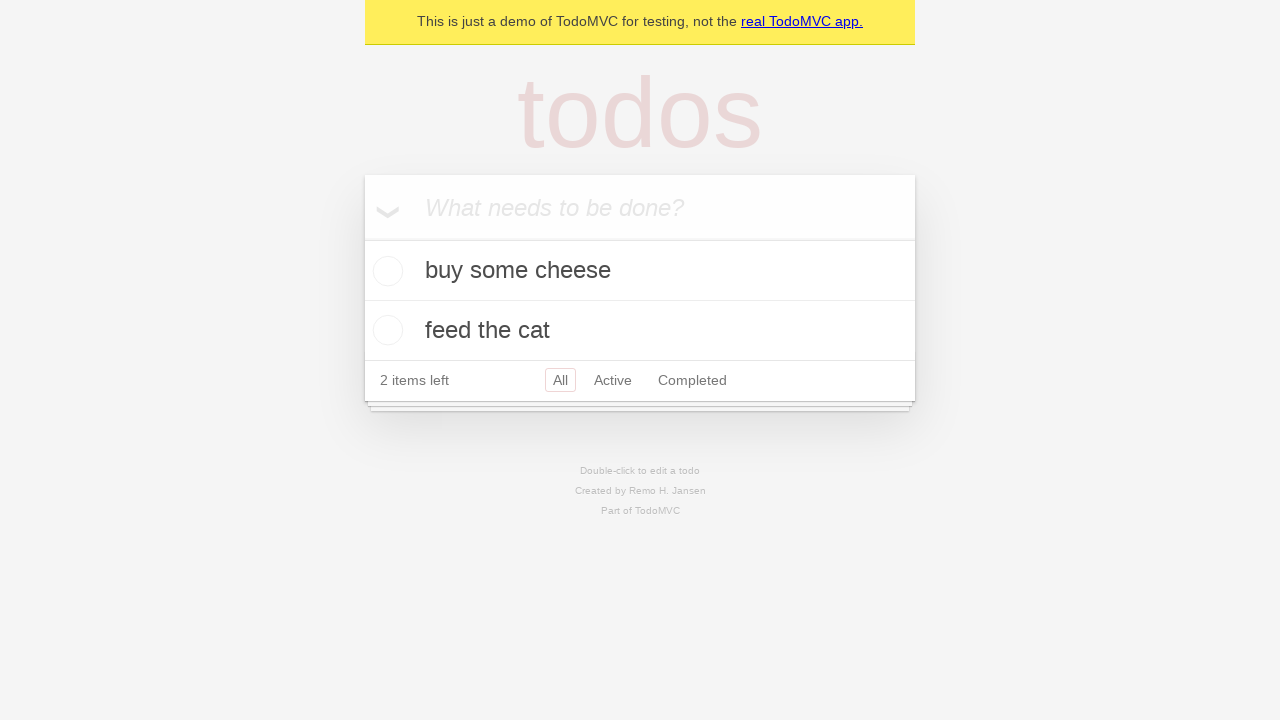

Checked the first todo item as complete at (385, 271) on [data-testid='todo-item'] >> nth=0 >> internal:role=checkbox
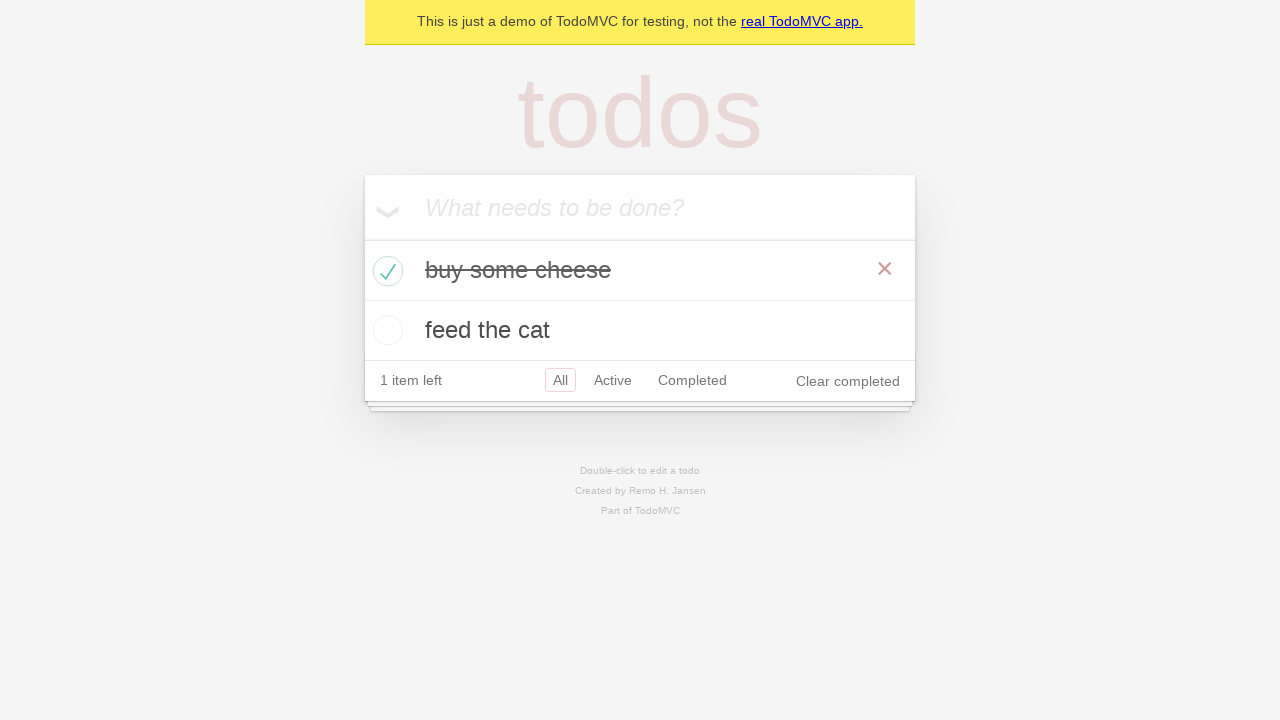

Unchecked the first todo item to mark it as incomplete at (385, 271) on [data-testid='todo-item'] >> nth=0 >> internal:role=checkbox
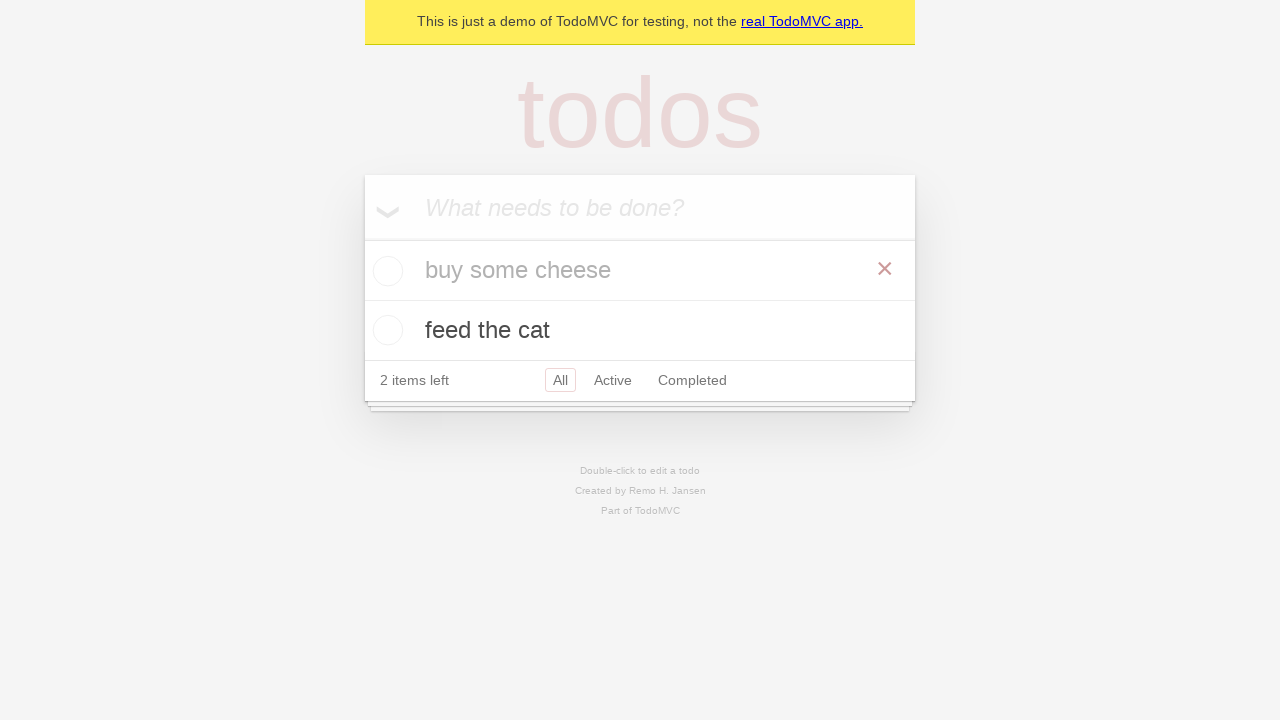

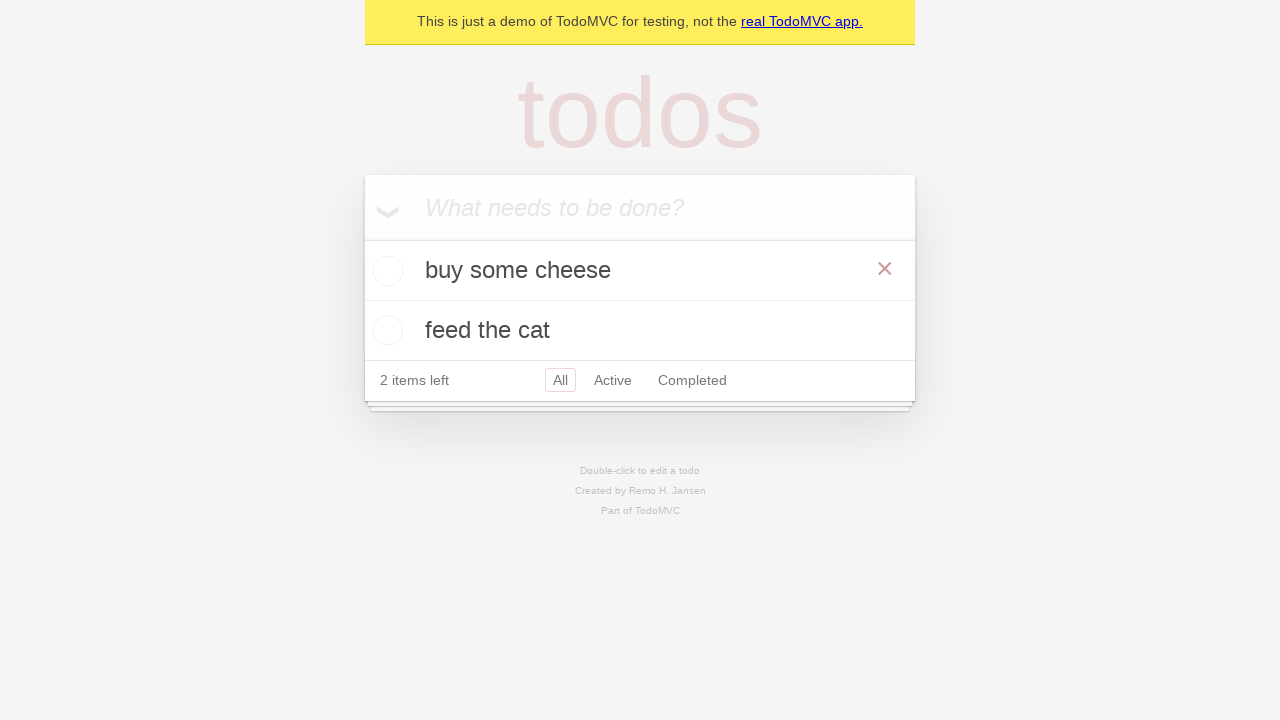